Tests JavaScript alert handling by clicking a button that triggers an alert and verifying the result message

Starting URL: https://the-internet.herokuapp.com/javascript_alerts

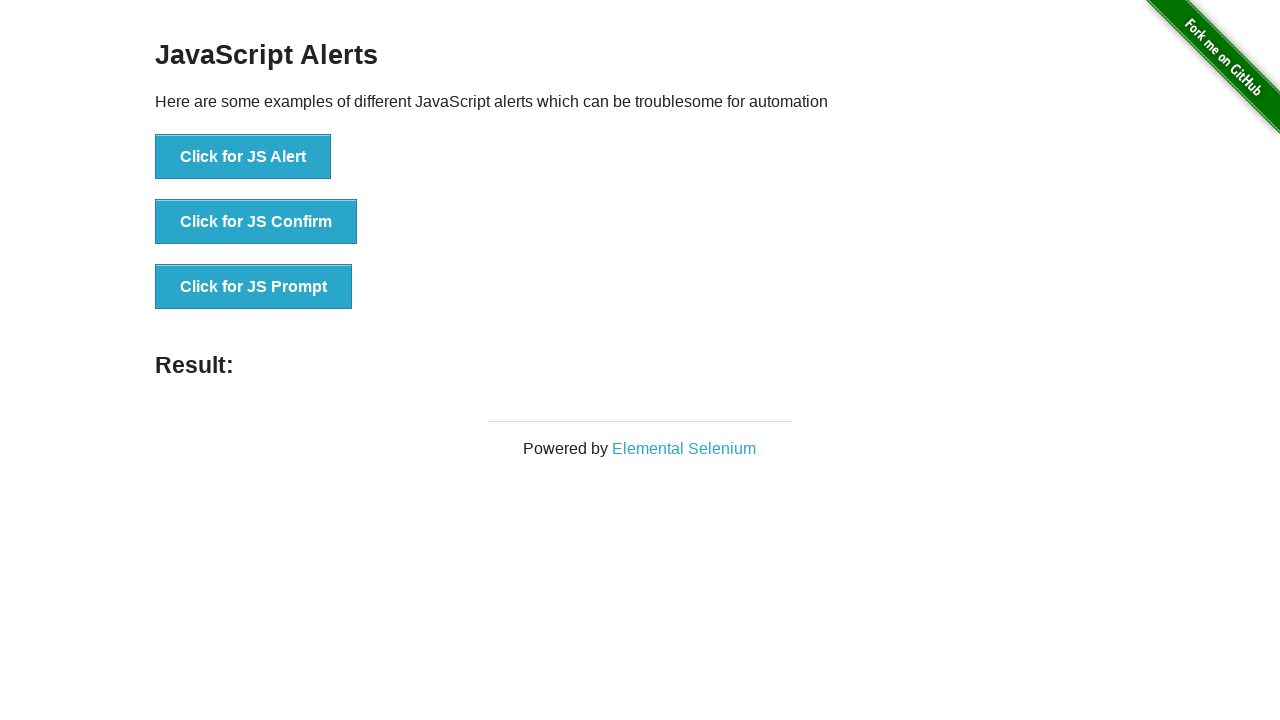

Clicked first button to trigger JavaScript alert at (243, 157) on :nth-child(1) > button
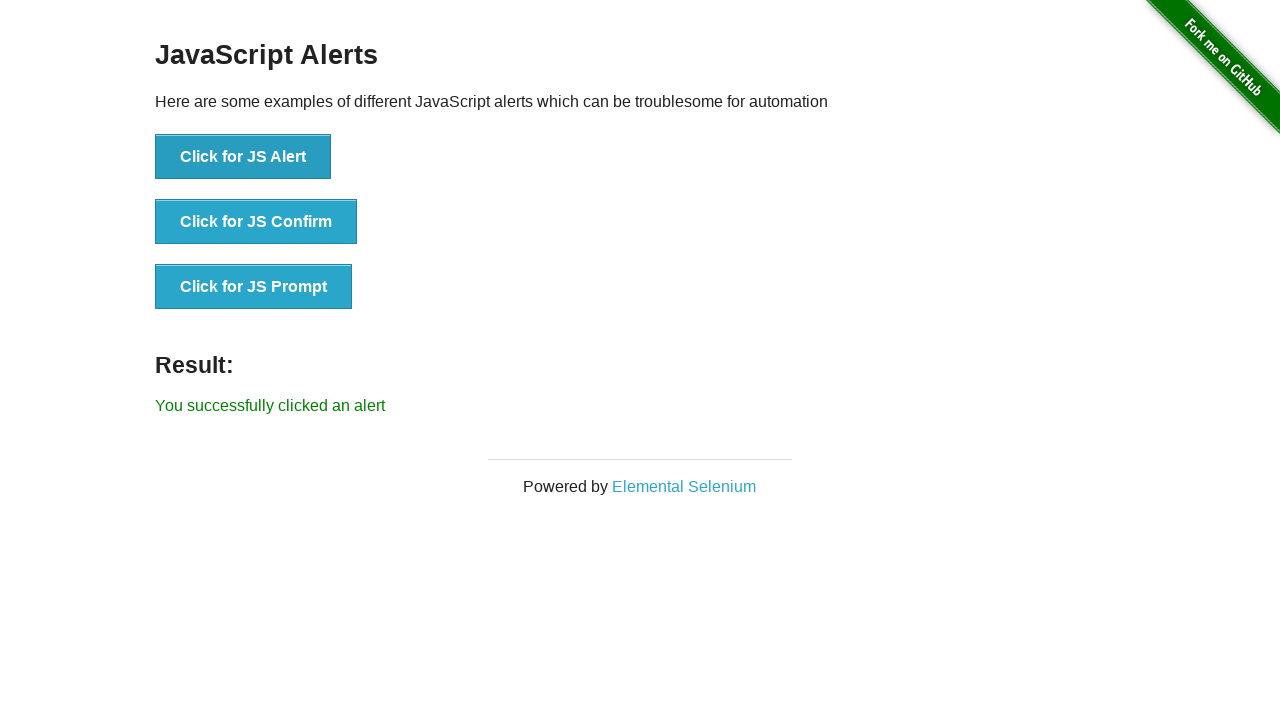

Verified result message displays 'You successfully clicked an alert'
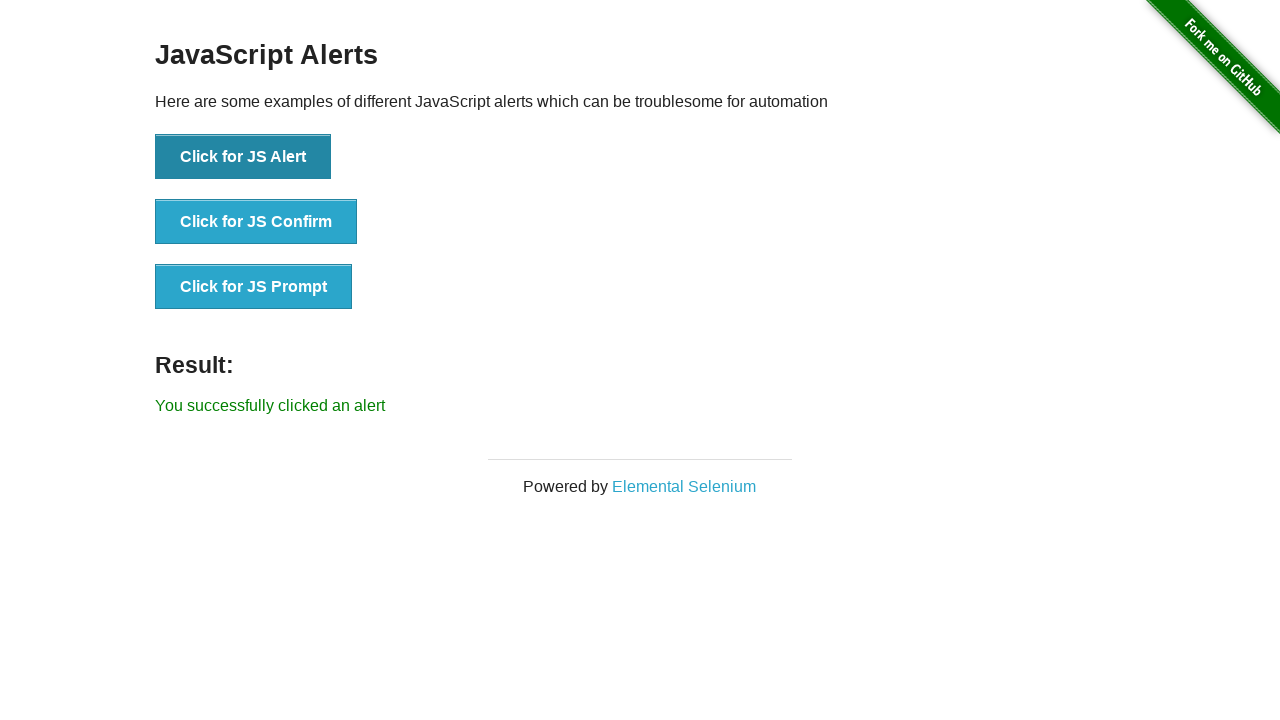

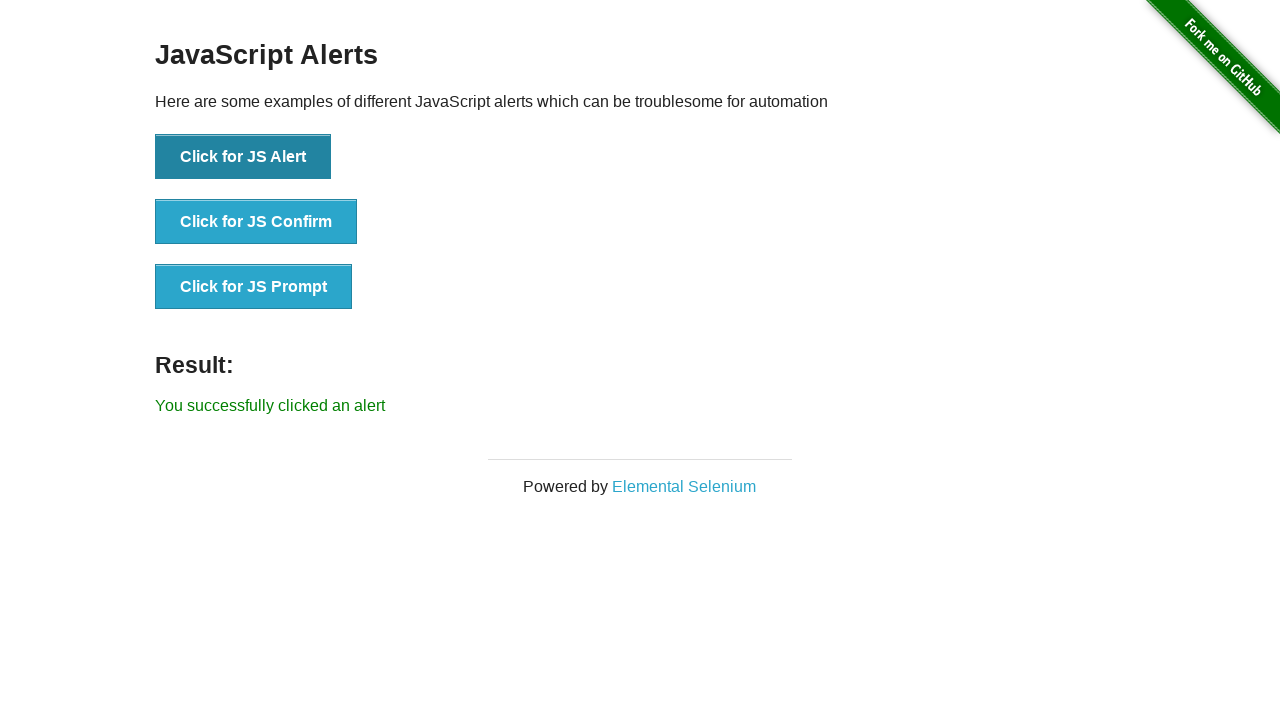